Navigates to Douban's hot movies exploration page, verifies movie cards are displayed, then clicks on the first movie to verify the detail page loads with expected elements like summary, genres, rating, and comments section.

Starting URL: https://movie.douban.com/explore?support_type=movie&is_all=false&category=%E7%83%AD%E9%97%A8&type=%E5%85%A8%E9%83%A8

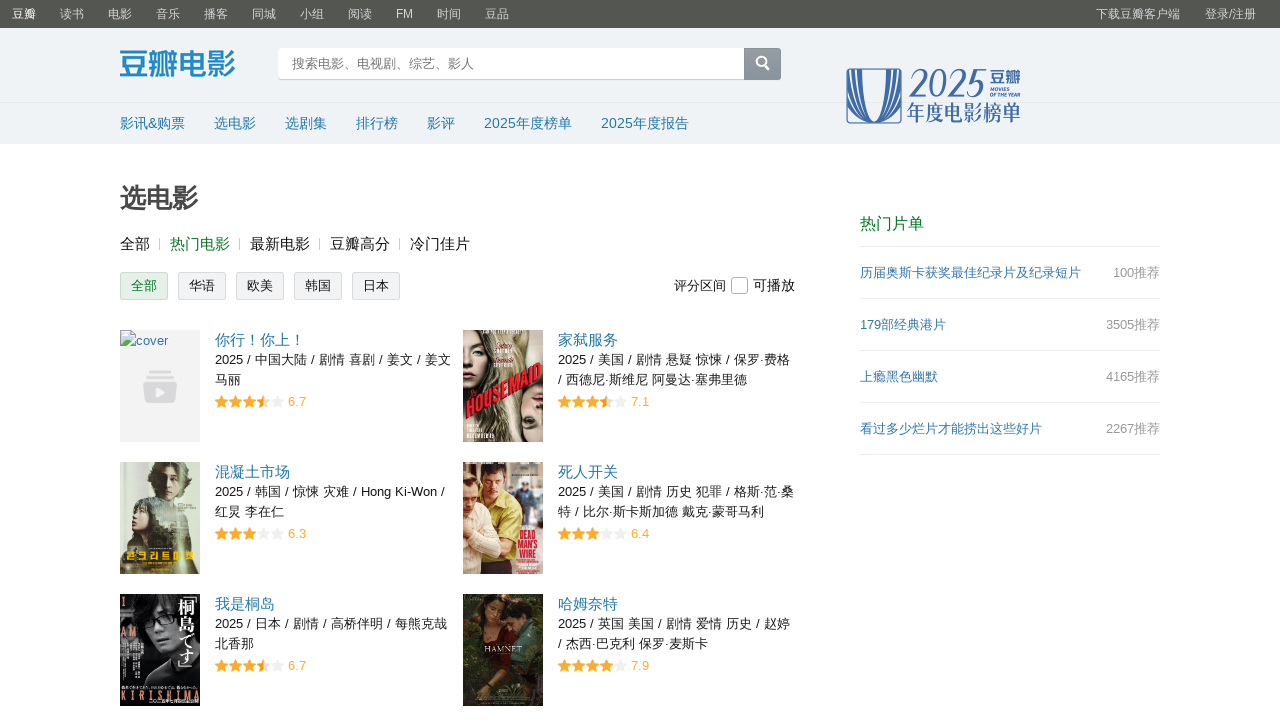

Waited for movie listing to load on explore page
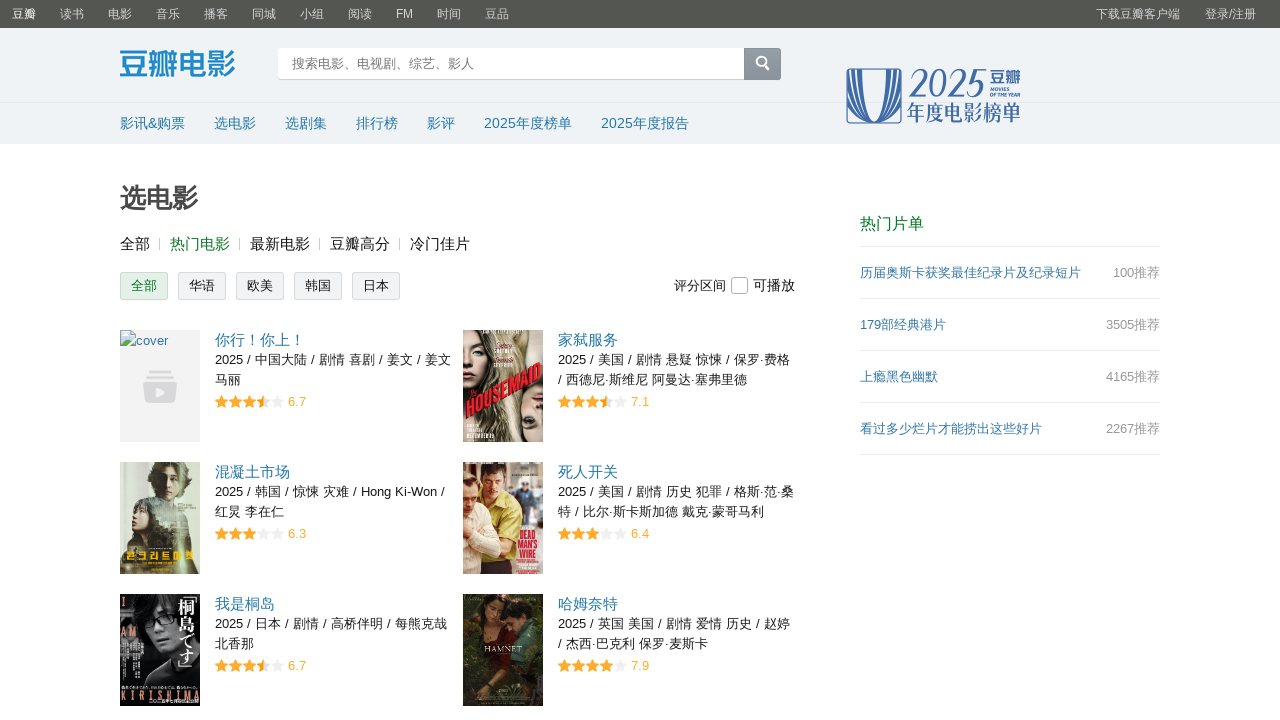

Located the first movie card
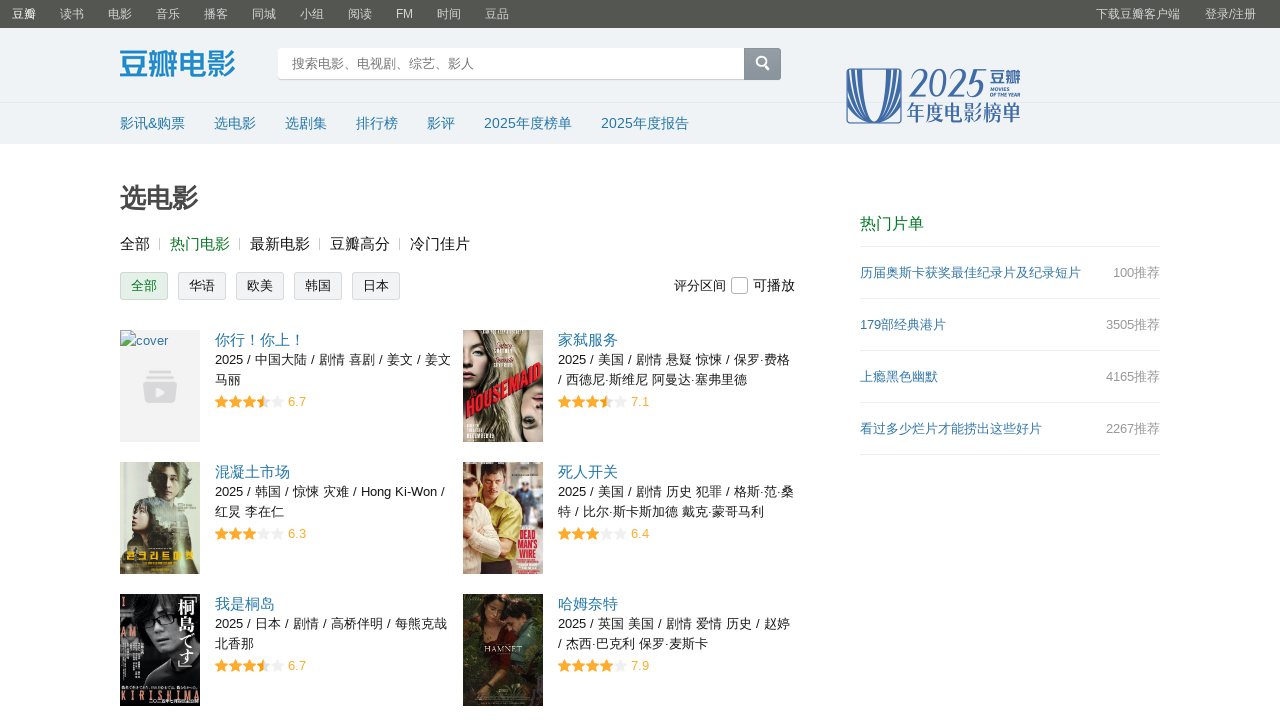

Extracted href from first movie card link
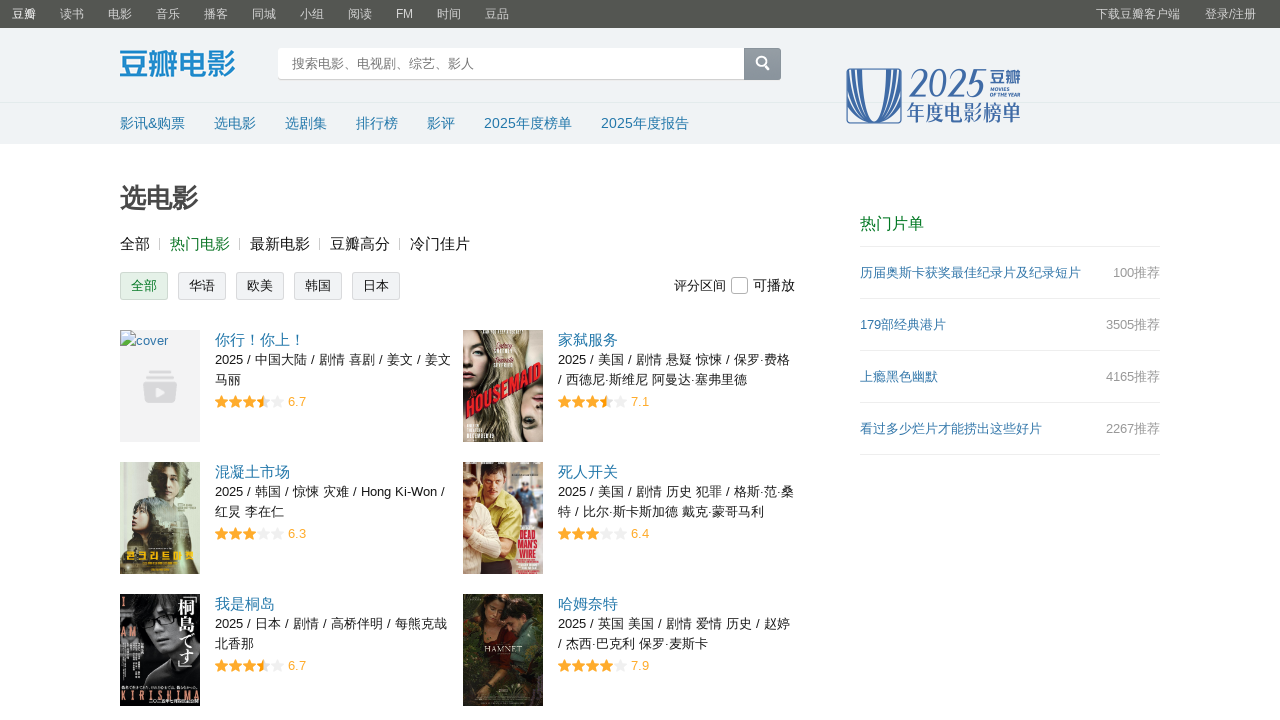

Verified movie title is displayed
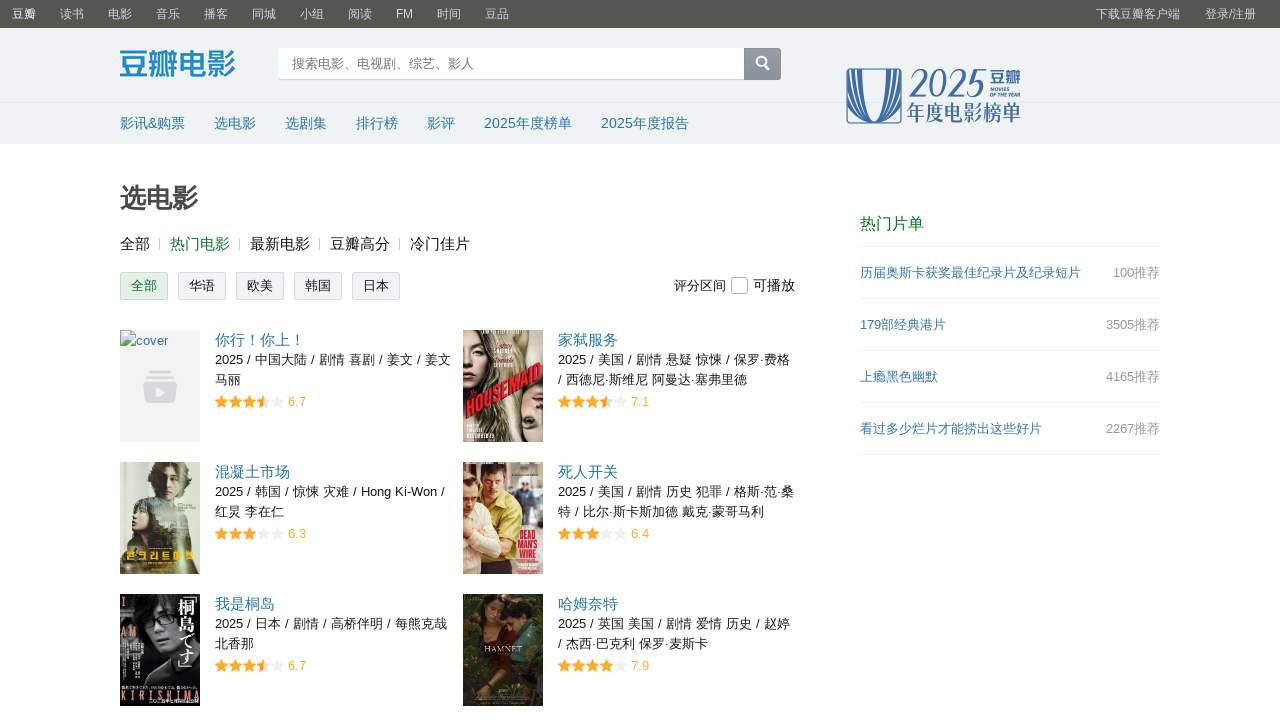

Navigated to first movie's detail page
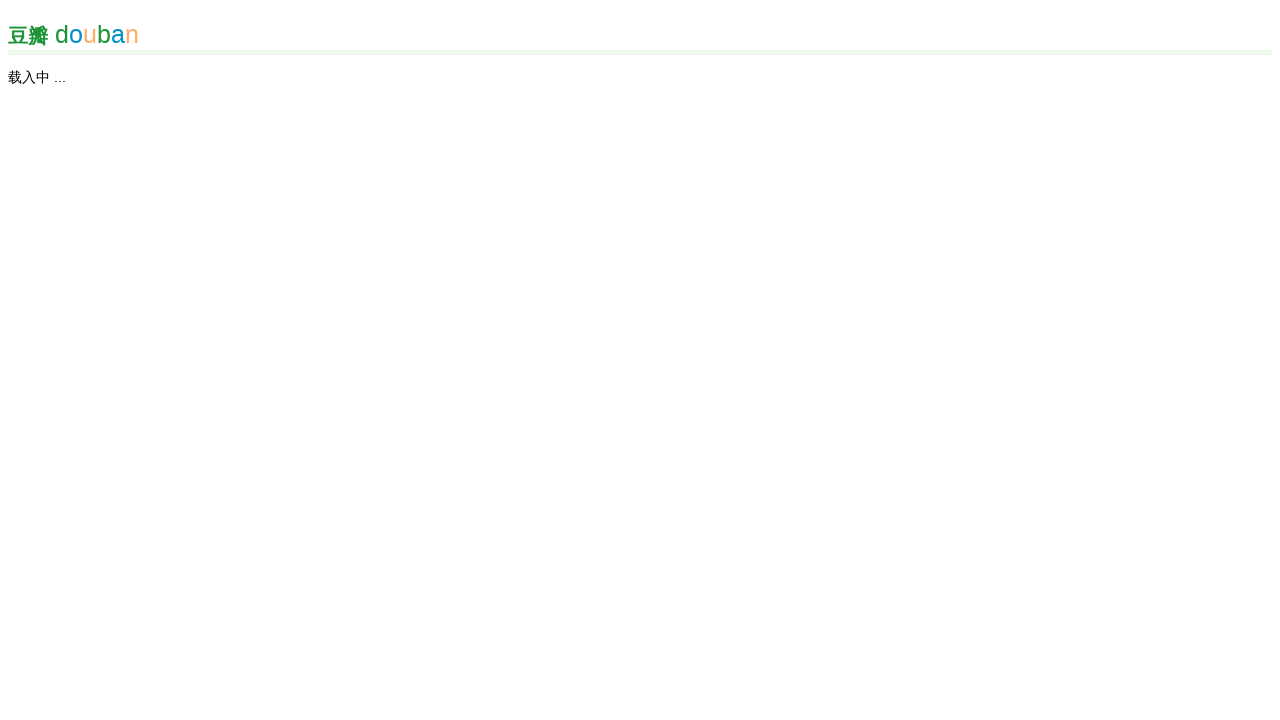

Waited for movie detail info section to load
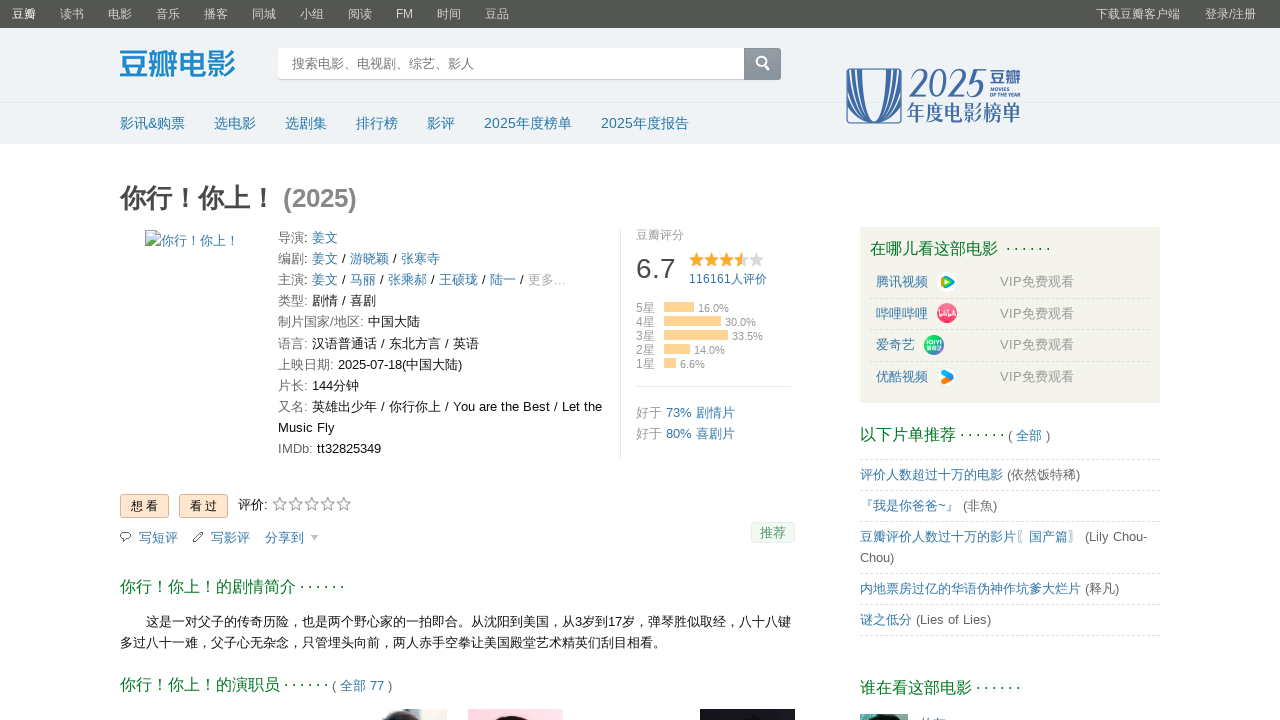

Verified rating element exists on detail page
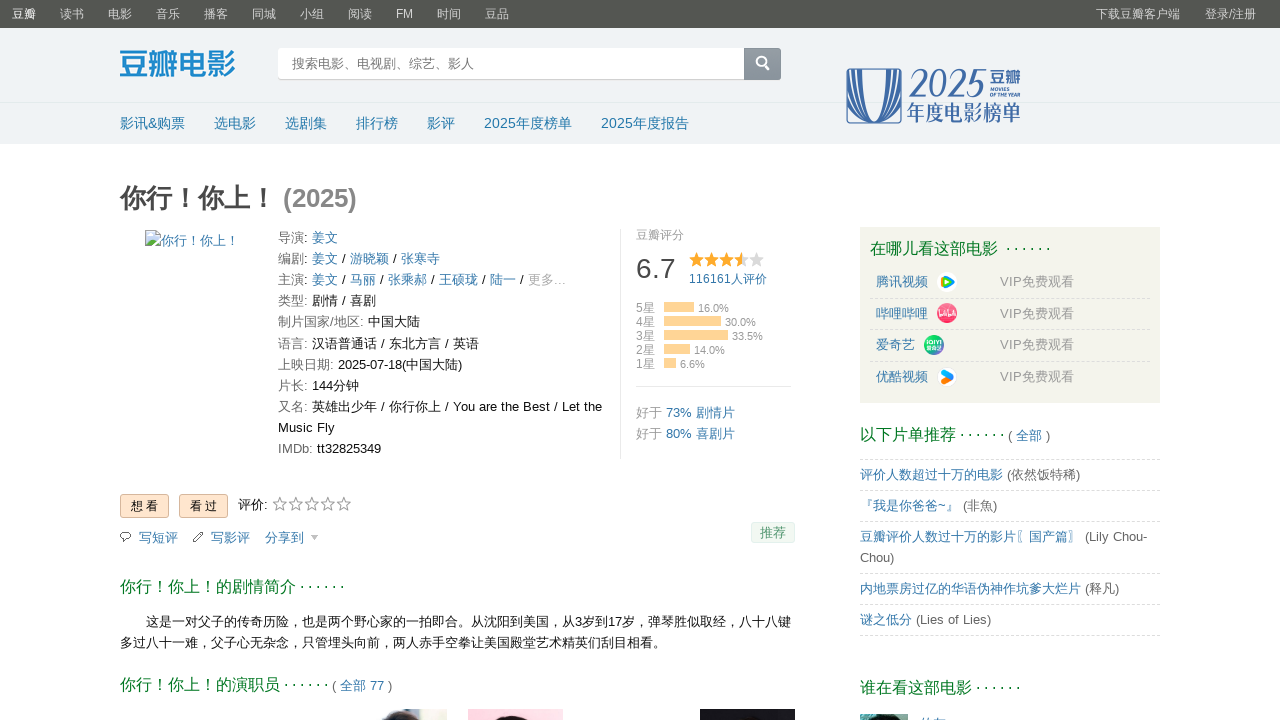

Verified comments section exists on detail page
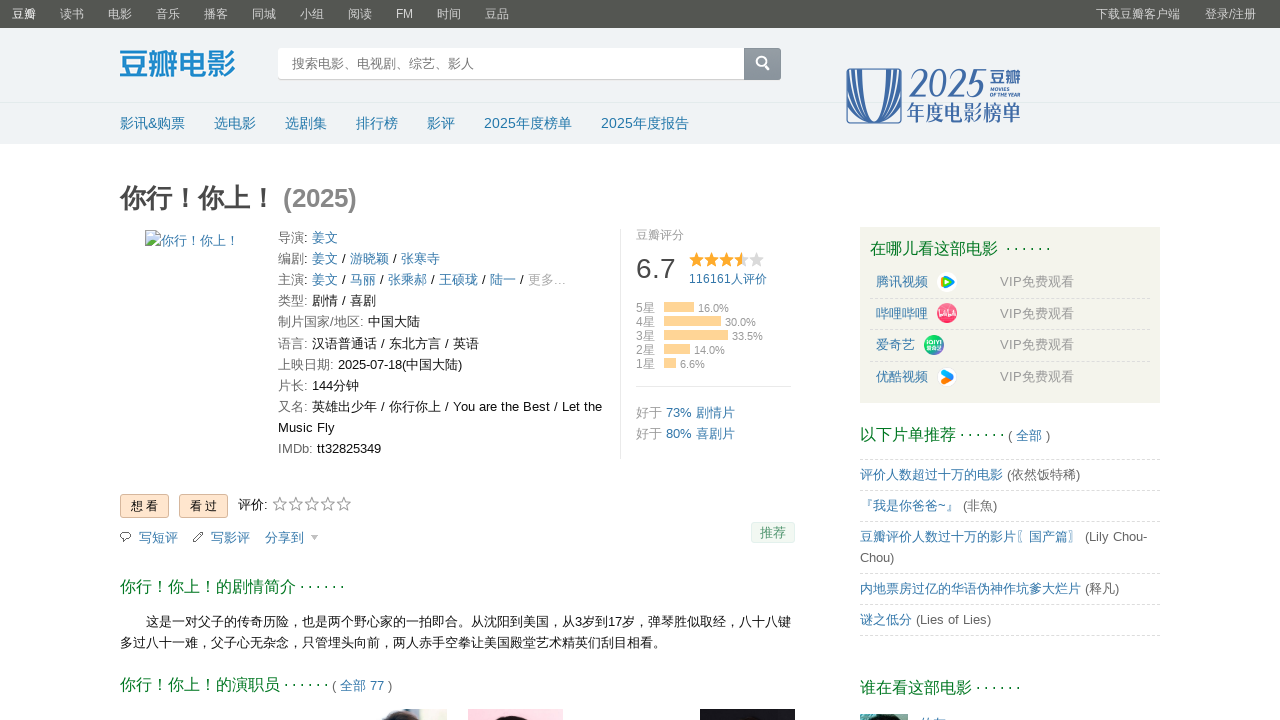

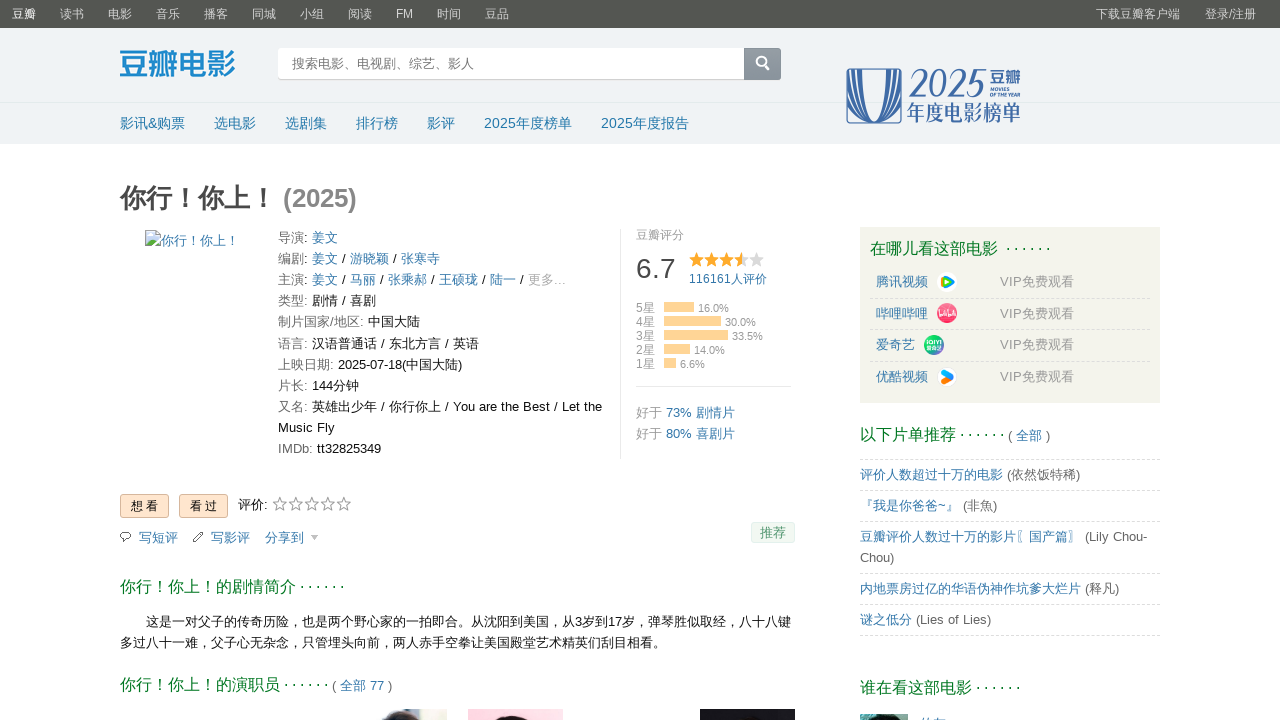